Tests the OrangeHRM demo request form by filling in name, email, country, and contact number fields, then submitting the form

Starting URL: https://www.orangehrm.com/hris-hr-software-demo/

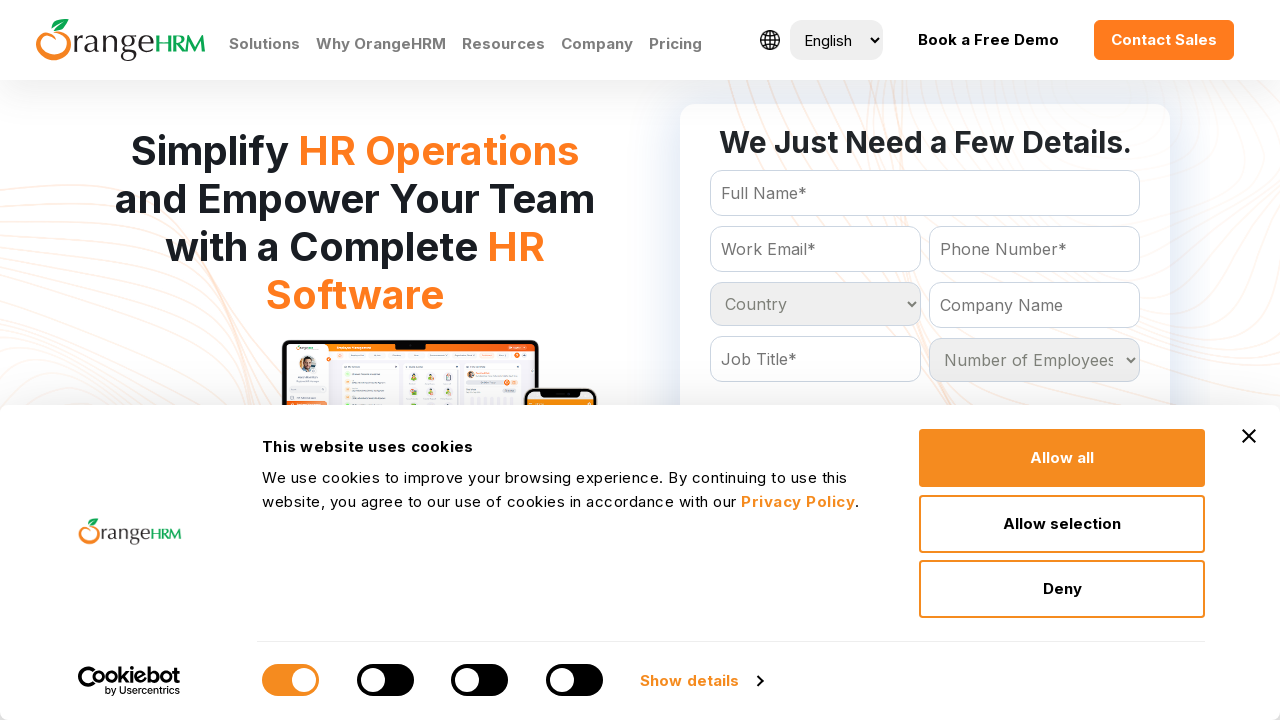

Filled in full name field with 'John Smith' on input[name='FullName']
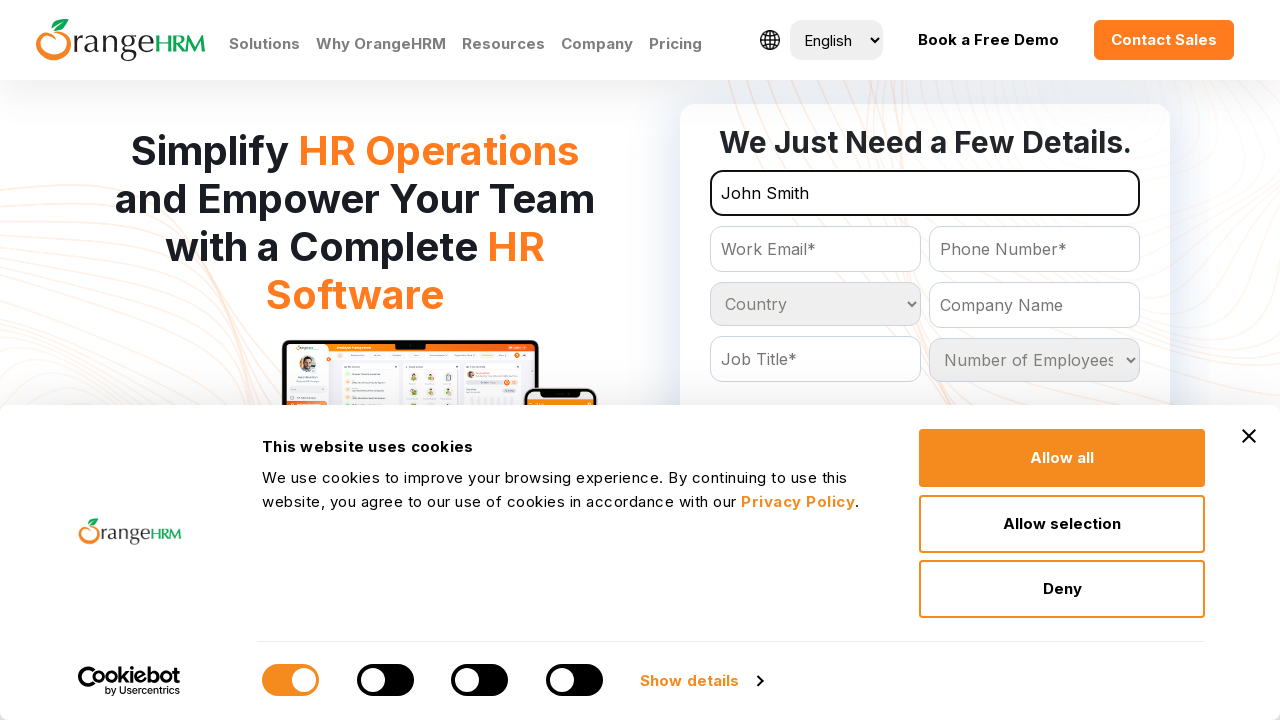

Filled in email field with 'johnsmith.demo@gmail.com' on input[name='Email']
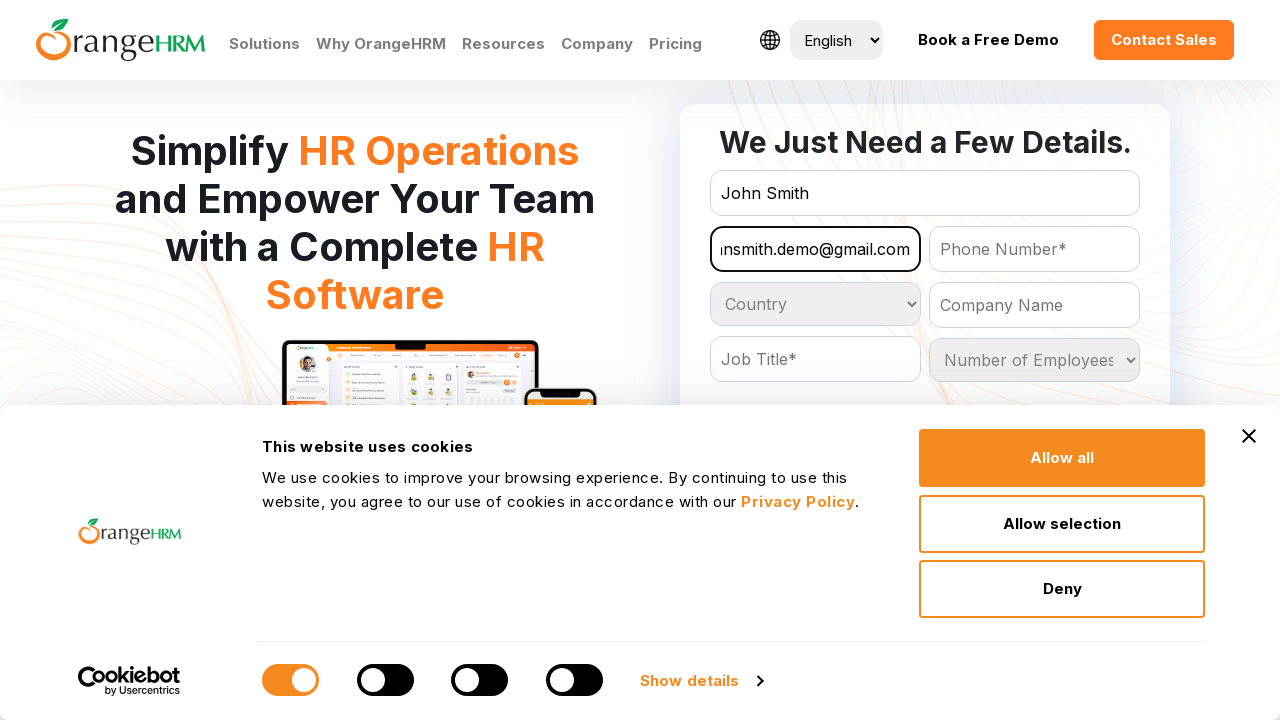

Selected 'India' from country dropdown on select[name='Country']
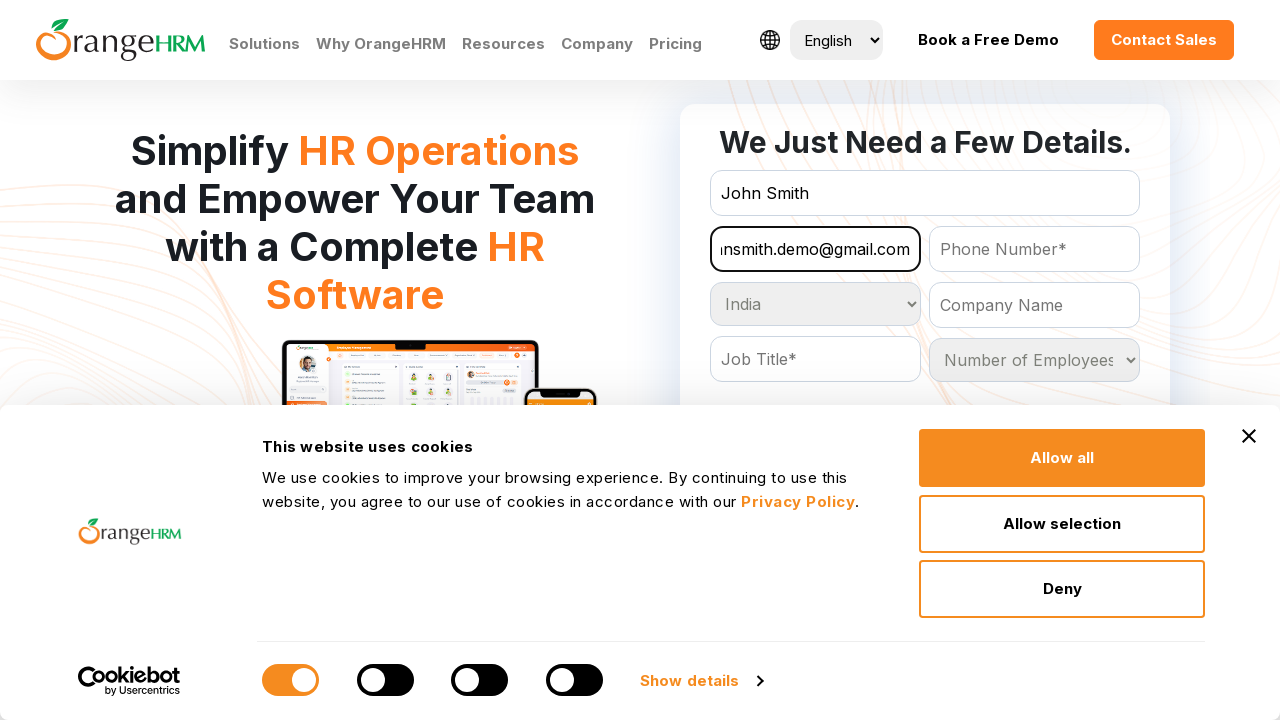

Filled in contact number field with '9876543210' on input[name='Contact']
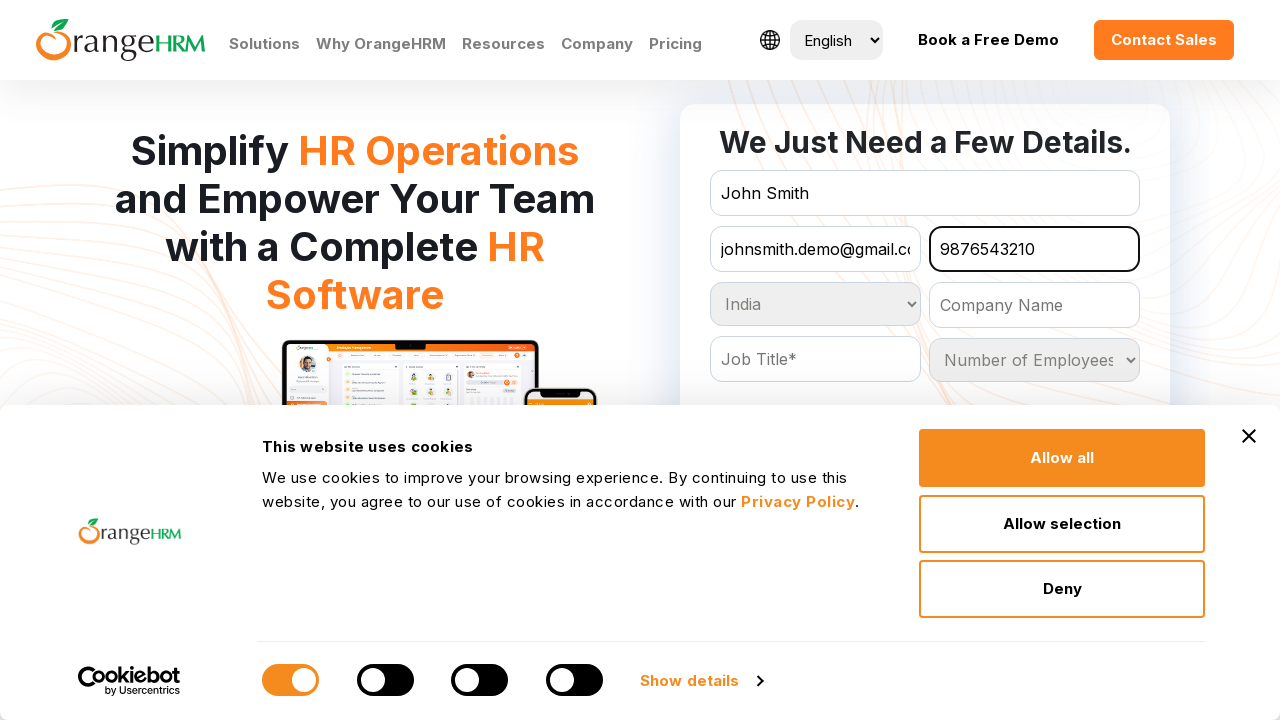

Clicked the submit button to submit the demo request form at (925, 360) on input[name='action_submitForm']
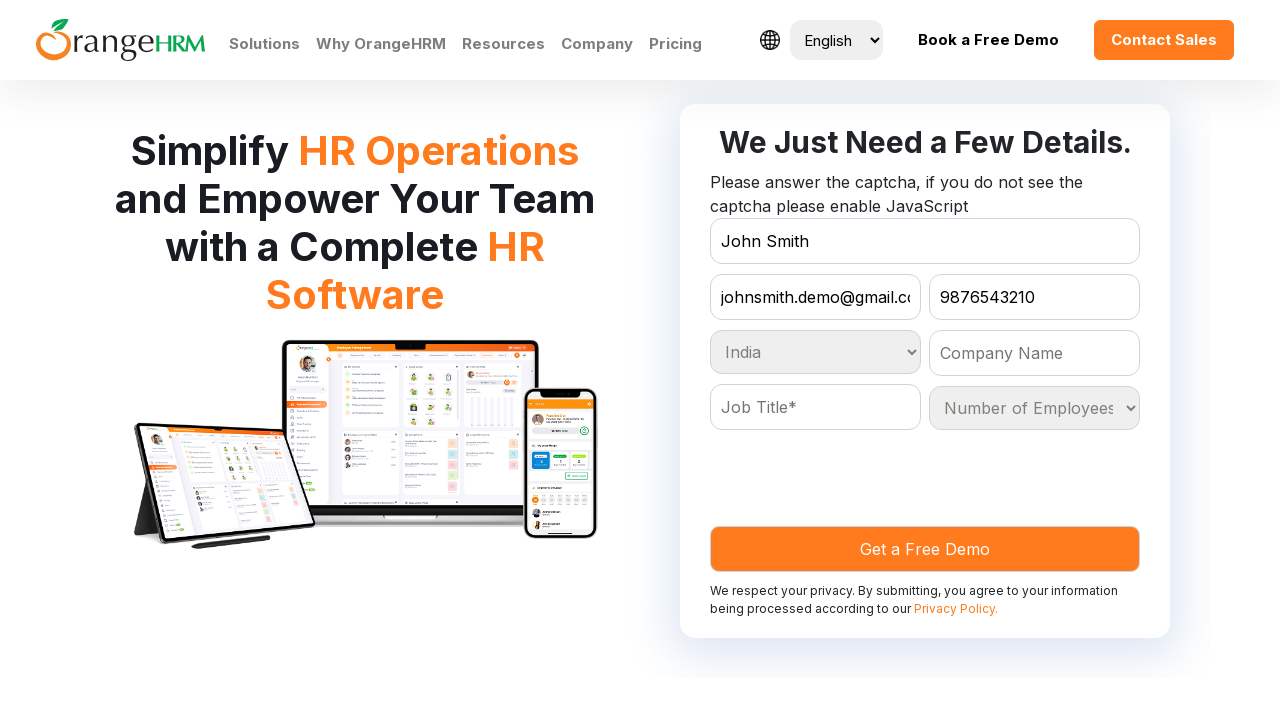

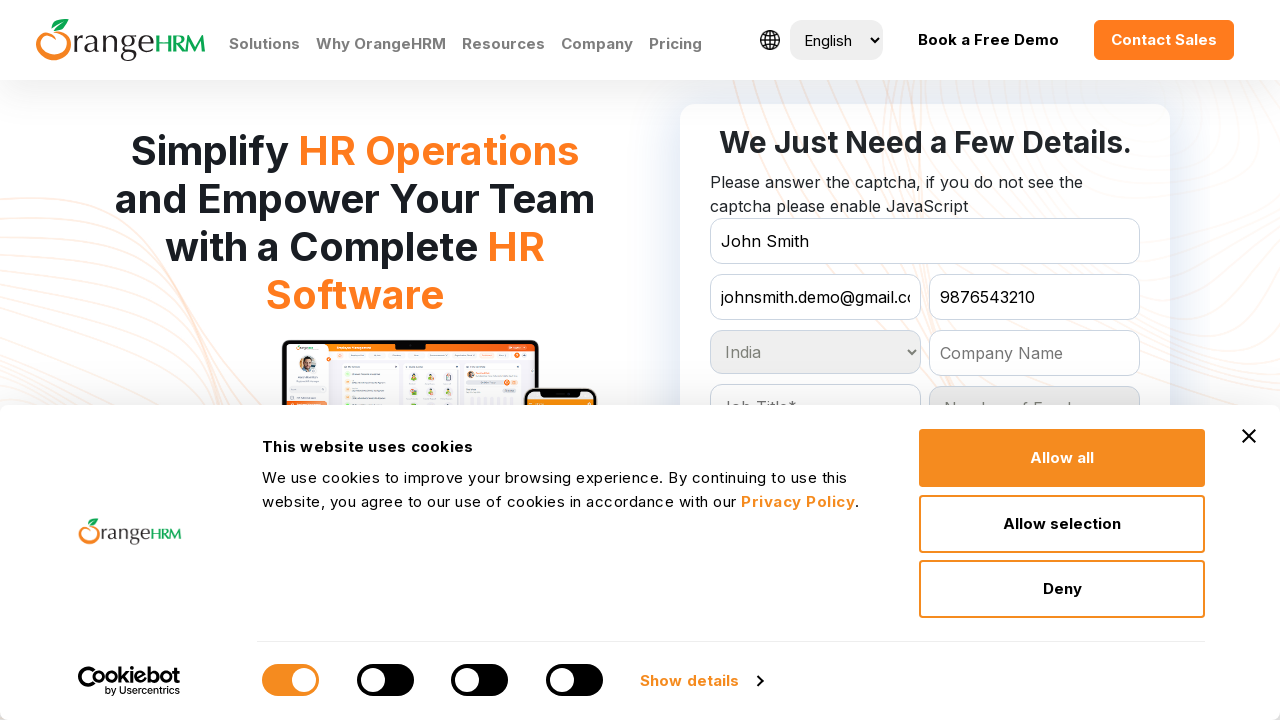